Tests a text box form by filling in user name, email, current address, and permanent address fields, then submitting and verifying the output displays the entered values.

Starting URL: https://demoqa.com/text-box

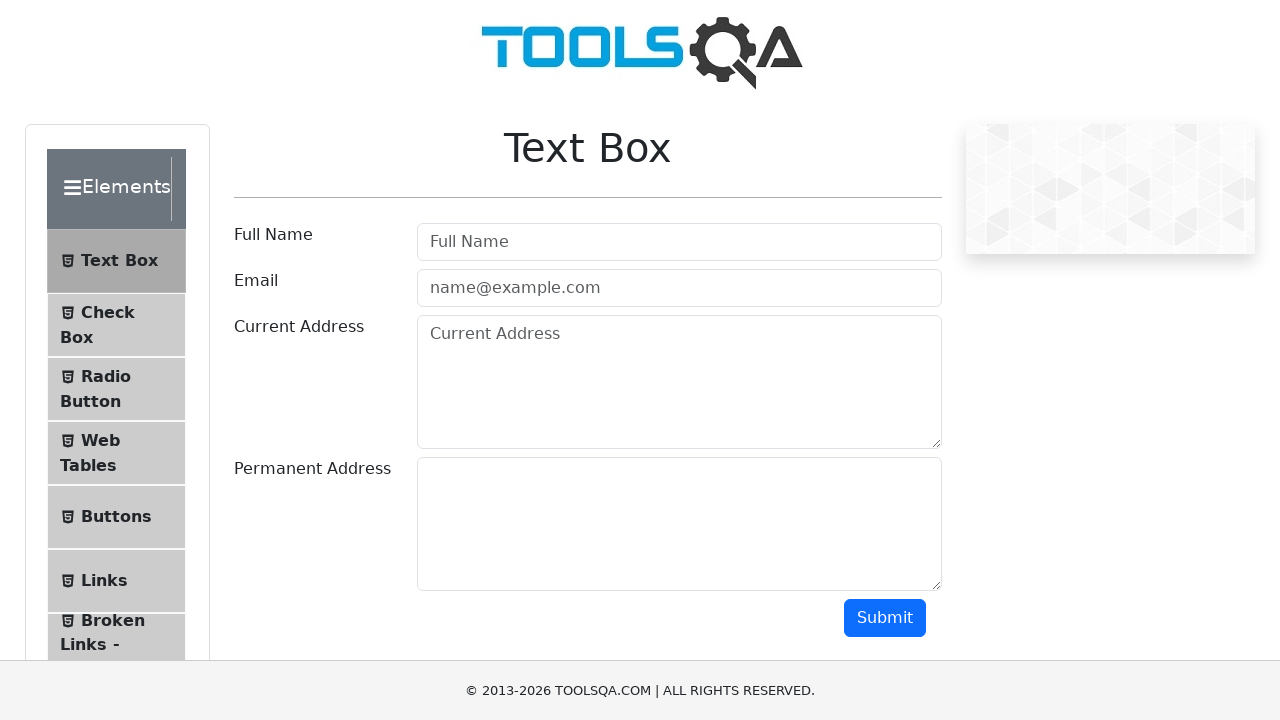

Filled user name field with 'Kevin' on #userName
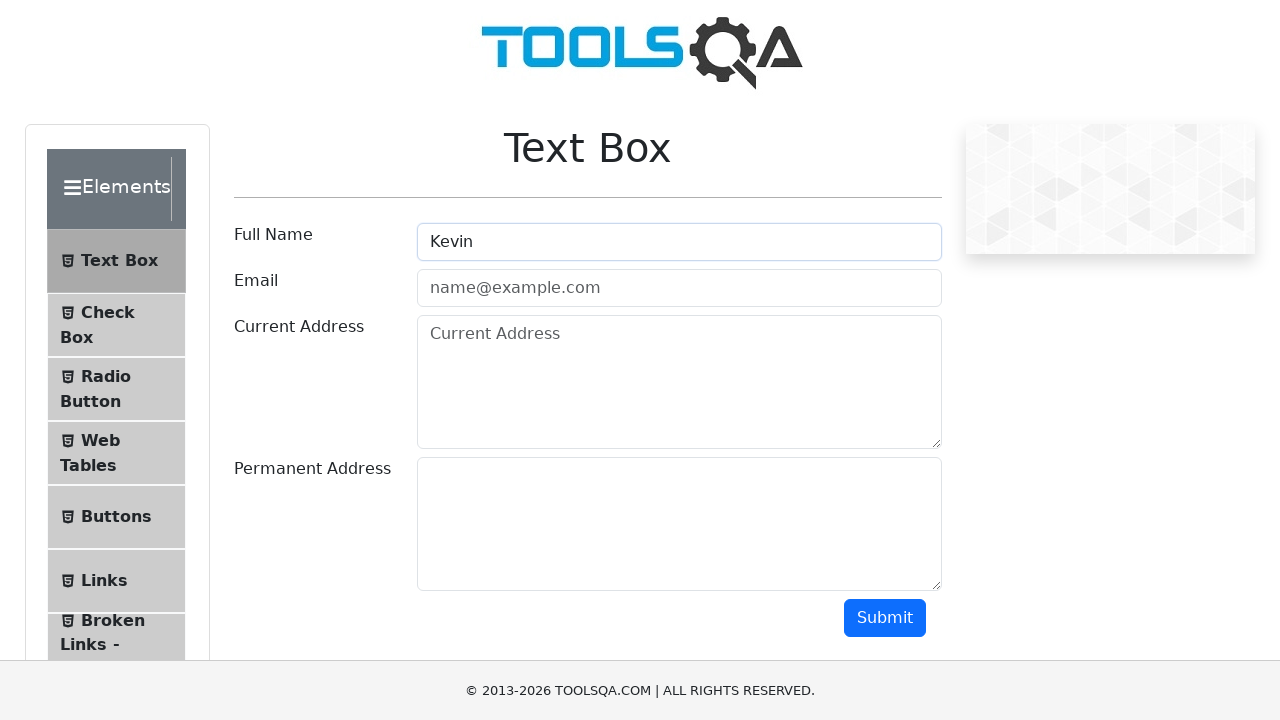

Filled user email field with 'kevin@pembrok.com' on #userEmail
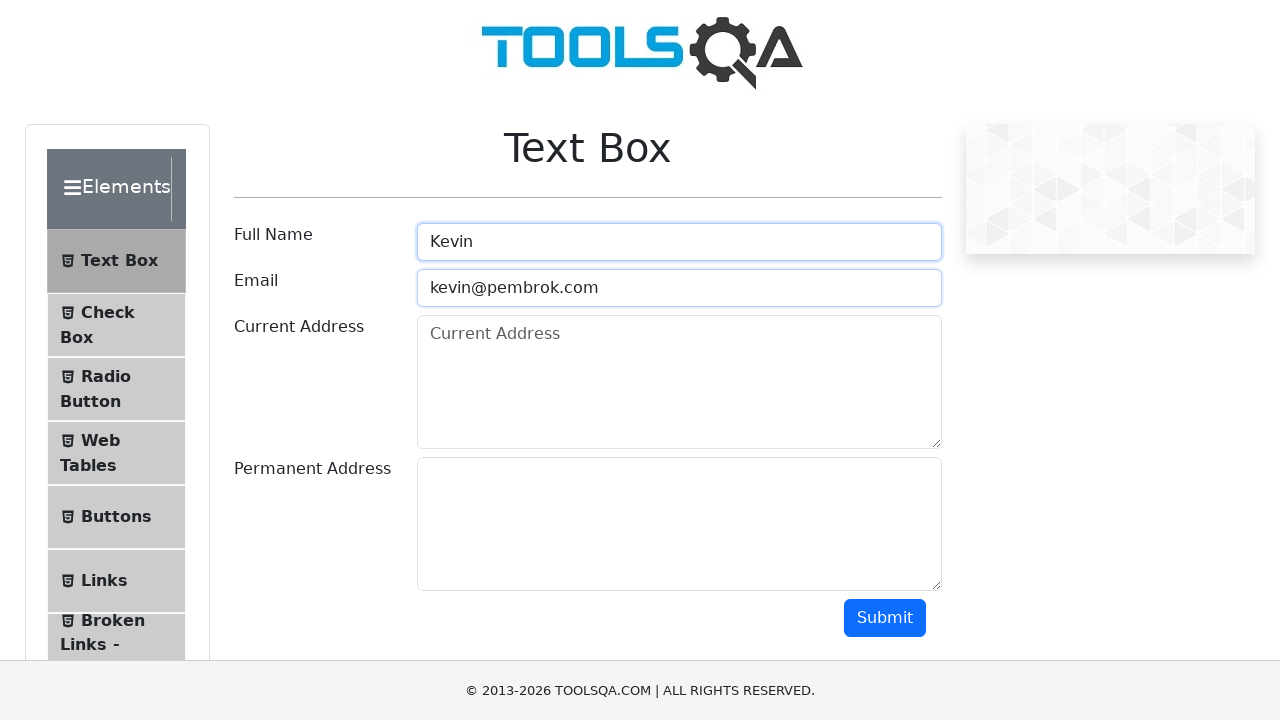

Filled current address field with 'Street 1' on #currentAddress
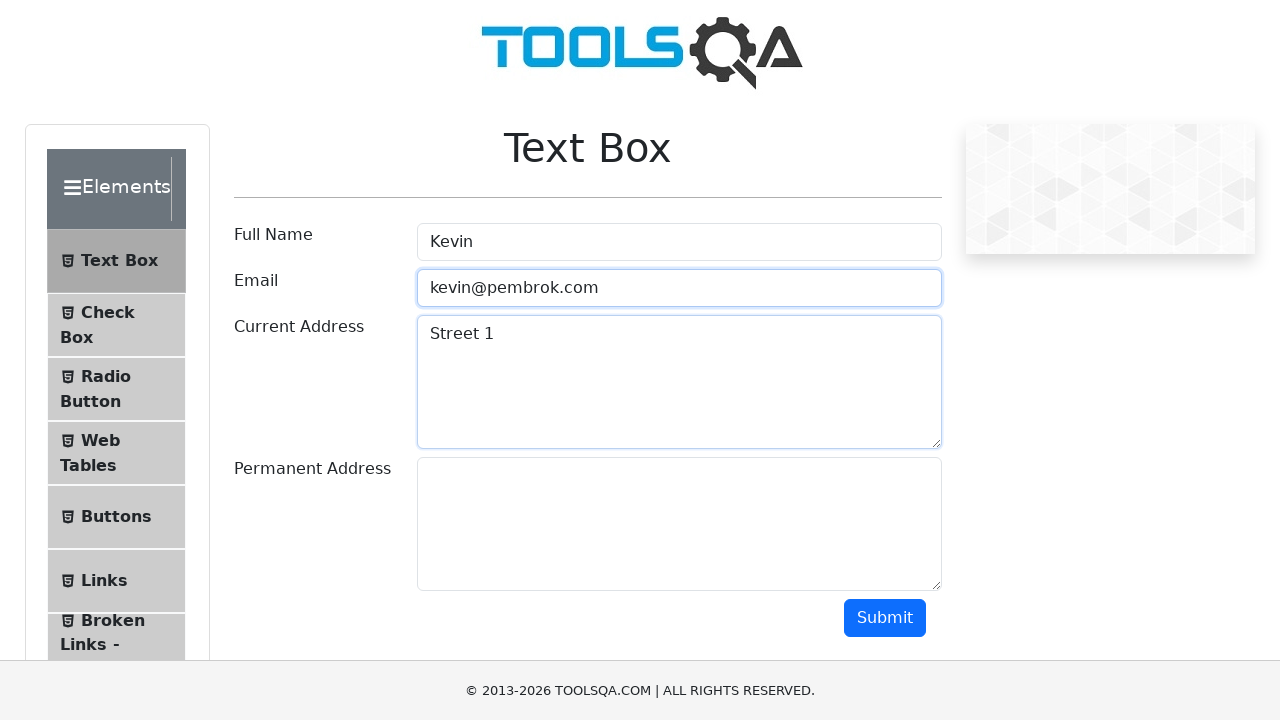

Filled permanent address field with 'Street 2' on #permanentAddress
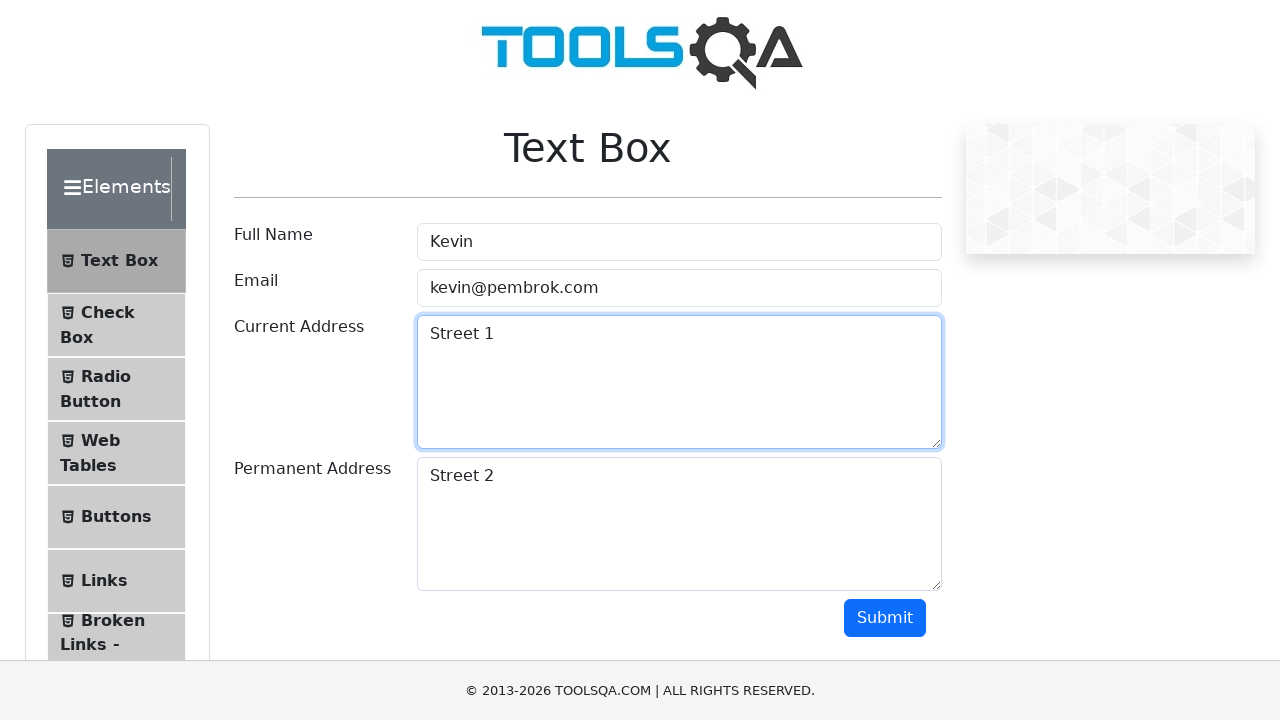

Clicked submit button to submit form at (885, 618) on #submit
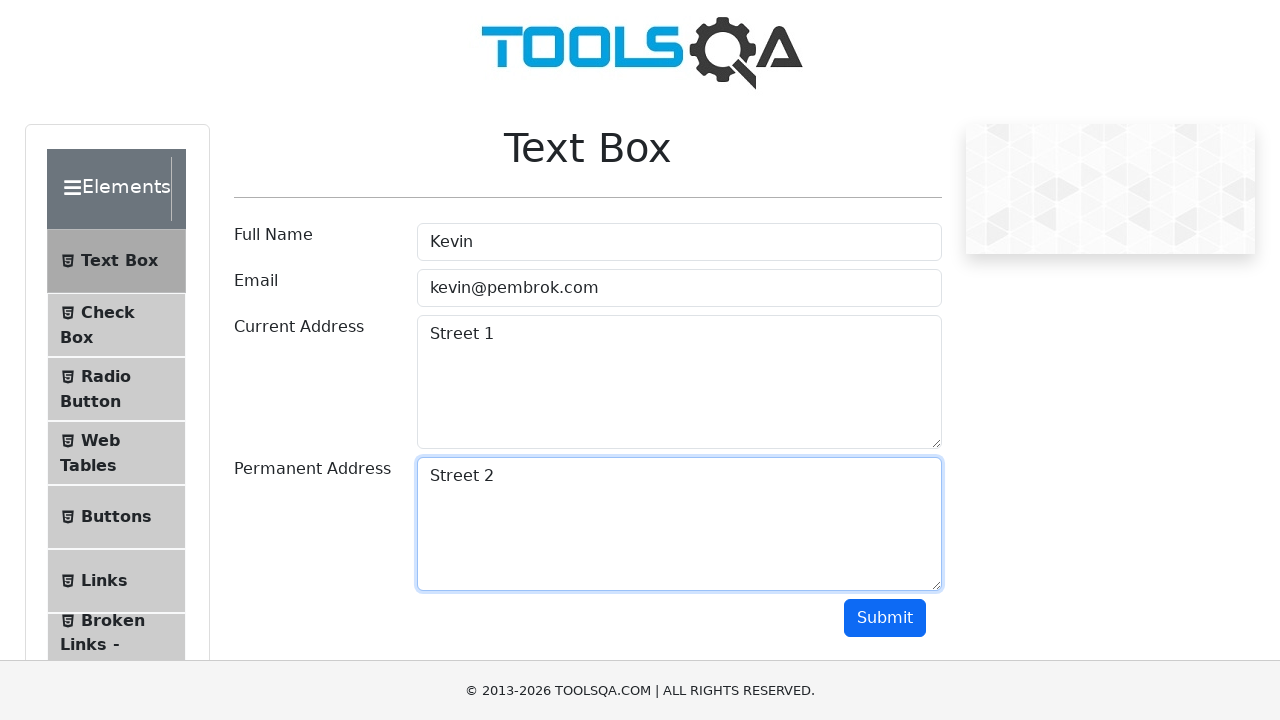

Output section loaded and name field is visible
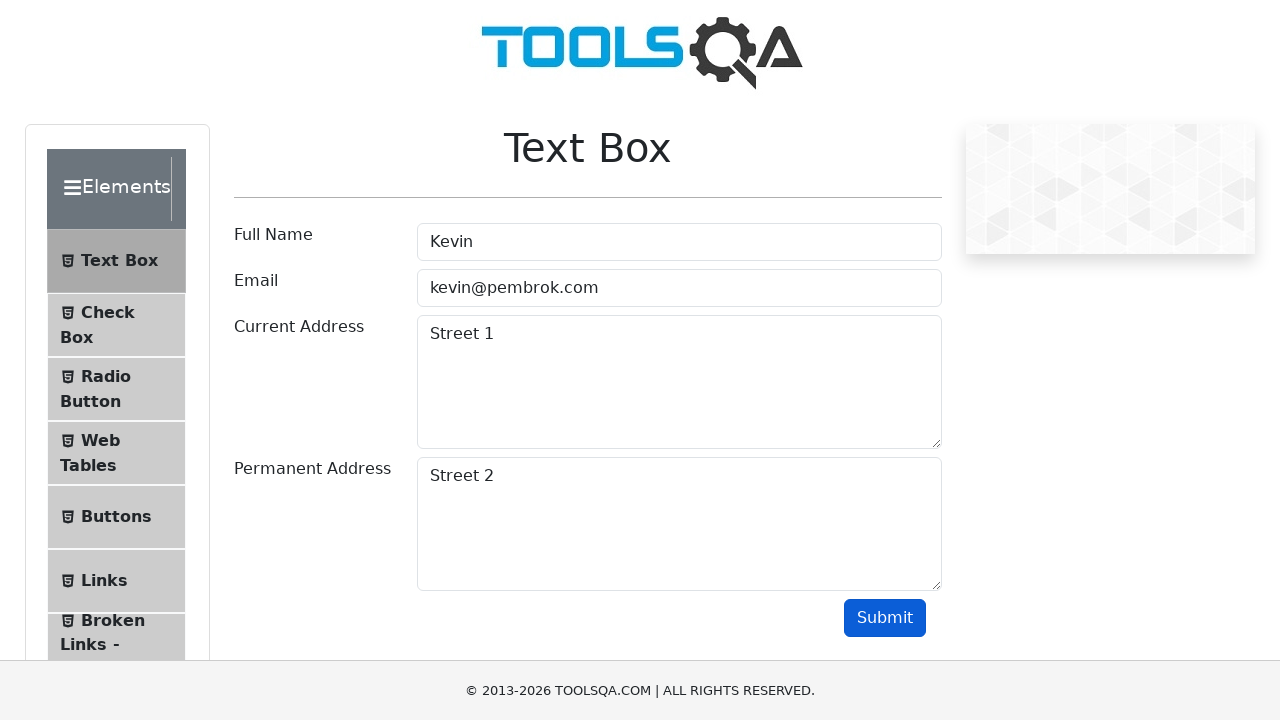

Verified output name contains 'Kevin'
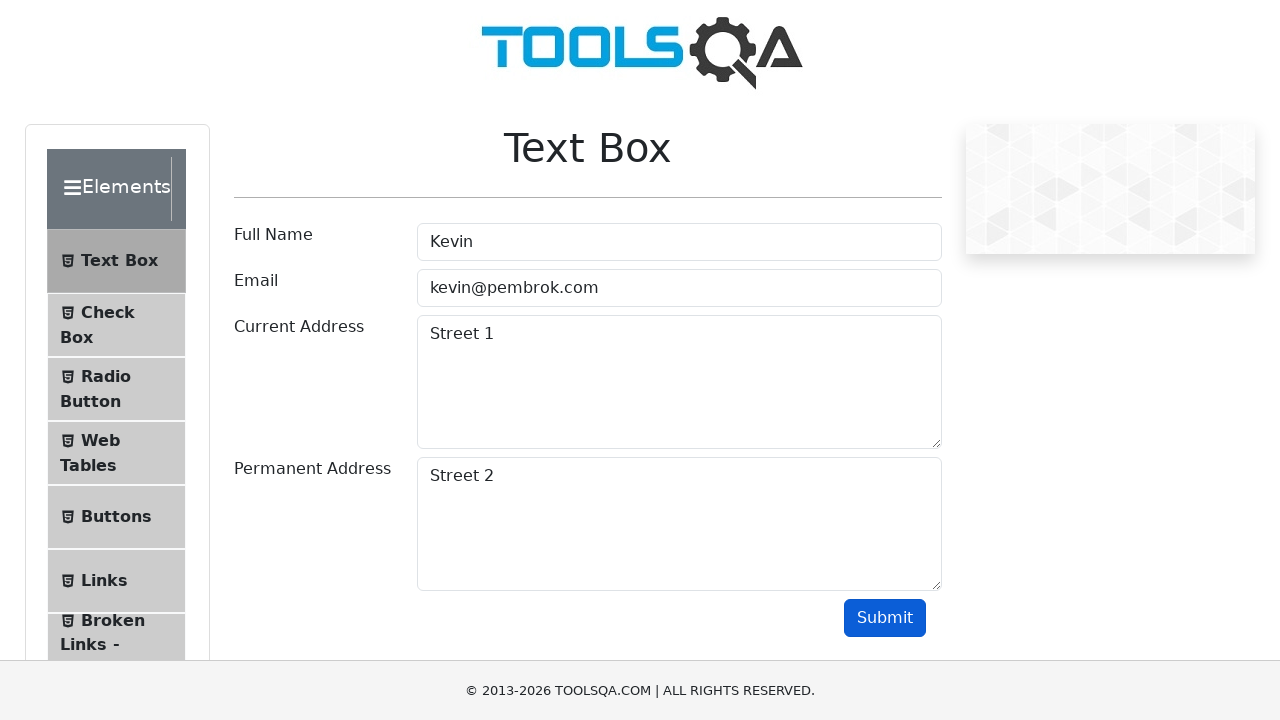

Verified output email contains 'kevin@pembrok.com'
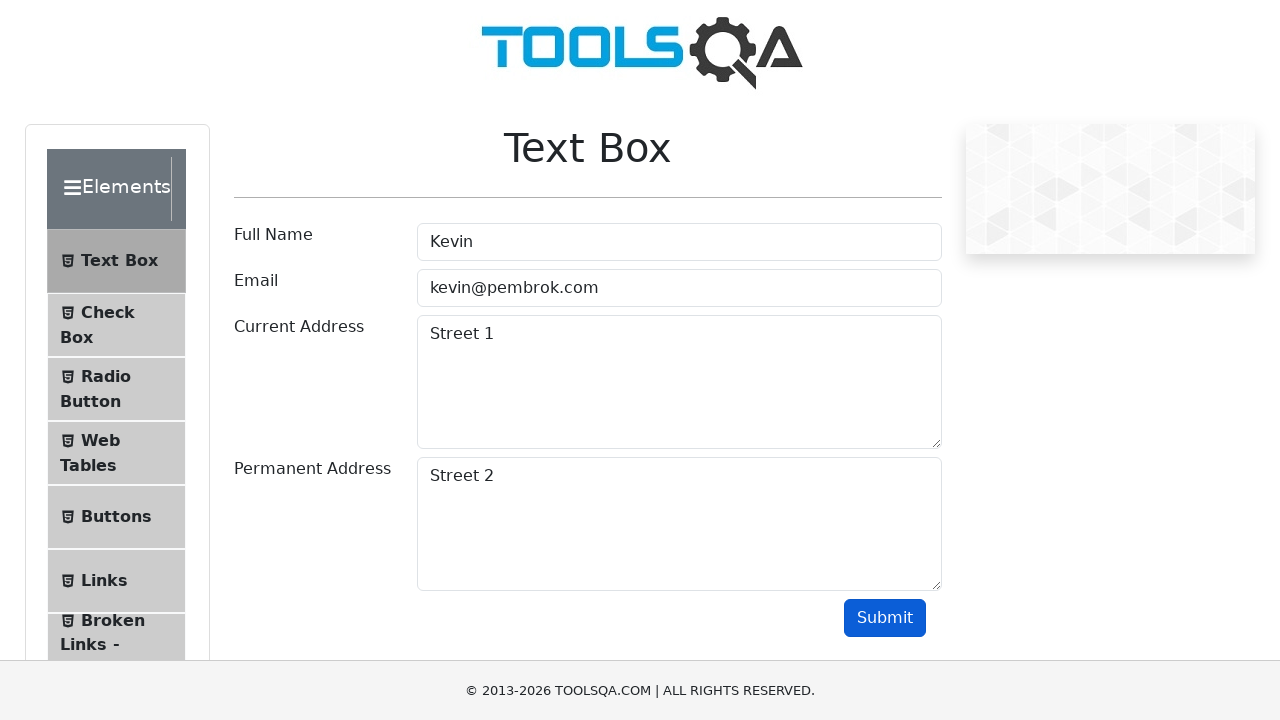

Verified output current address contains 'Street 1'
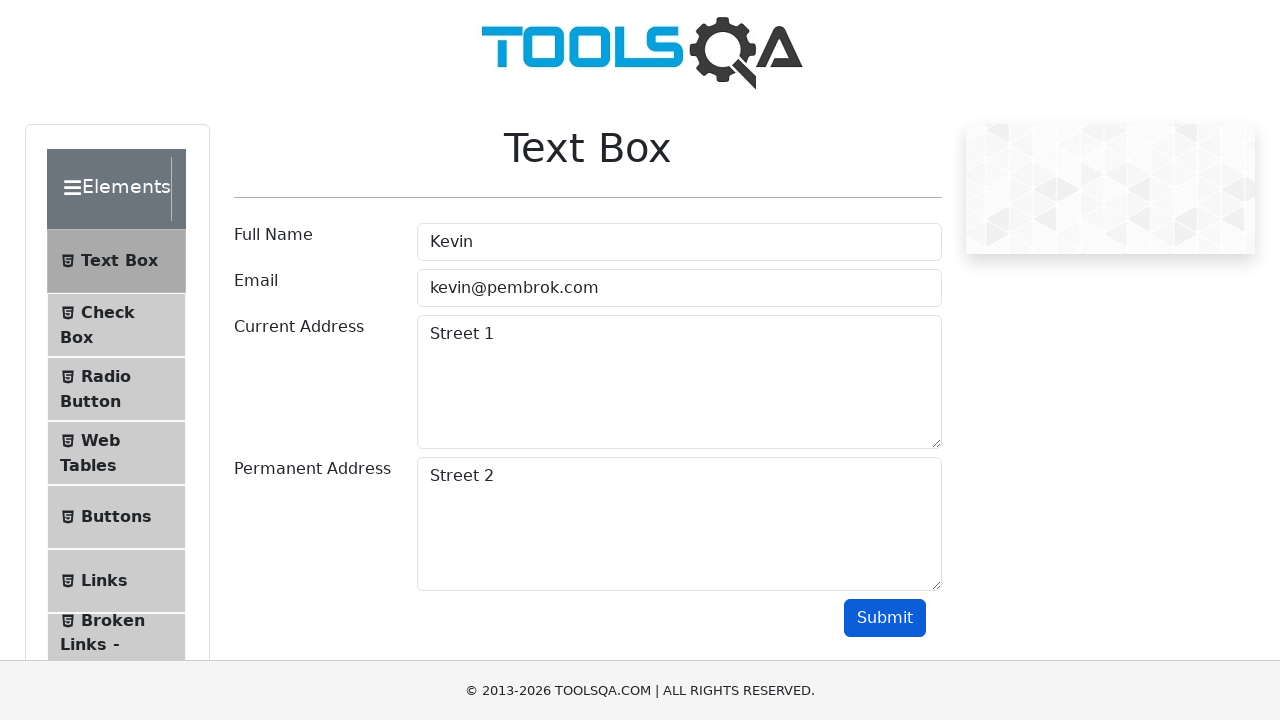

Verified output permanent address contains 'Street 2'
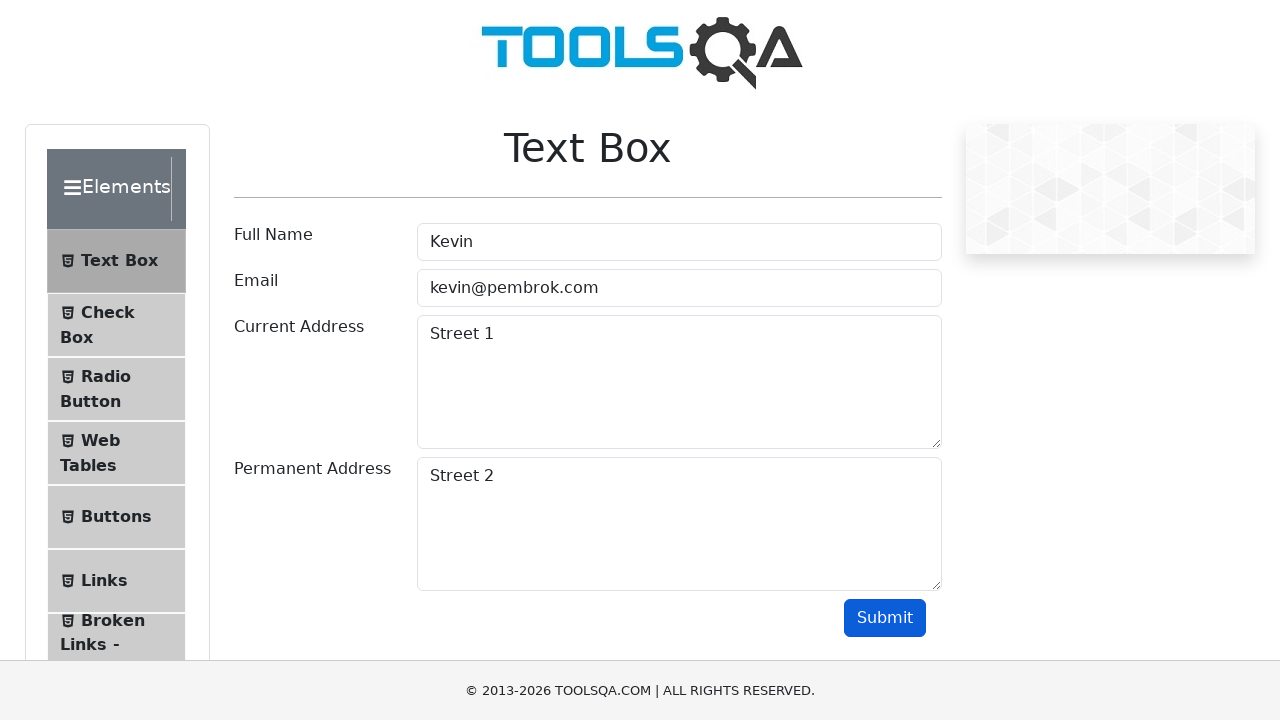

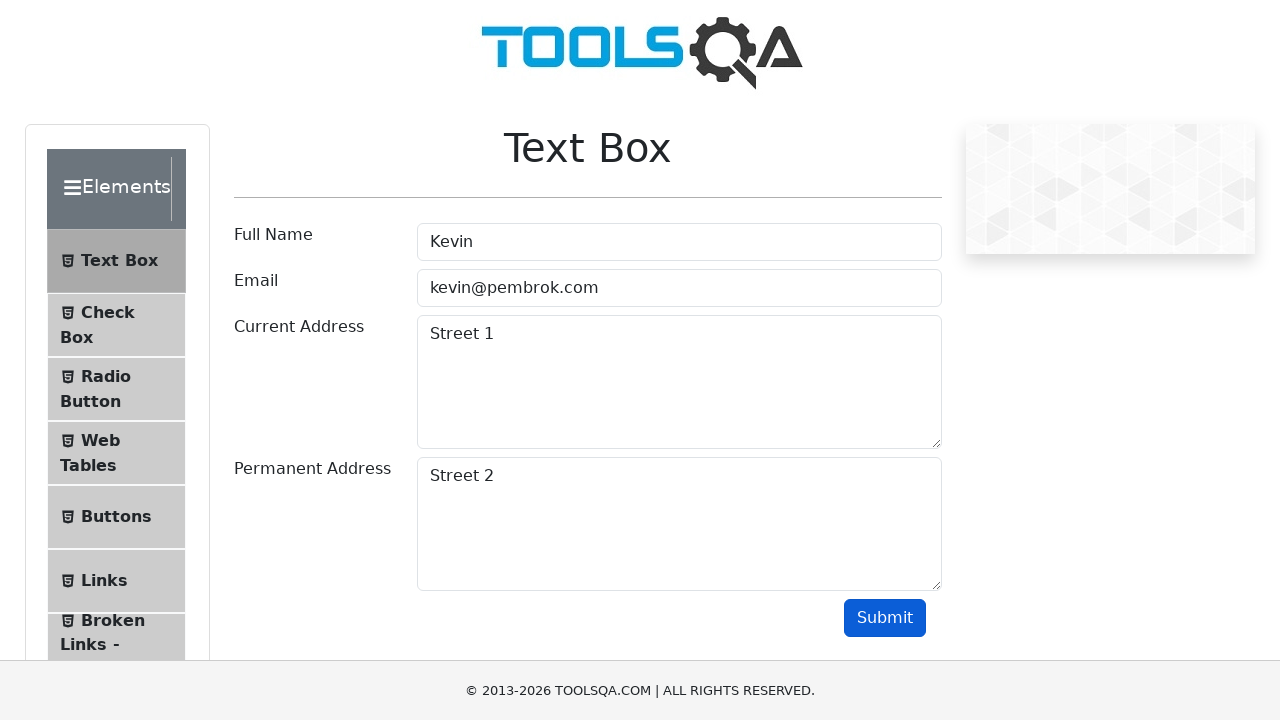